Loads the Creagames portal and verifies the page loads with elements present

Starting URL: https://www.creagames.com/

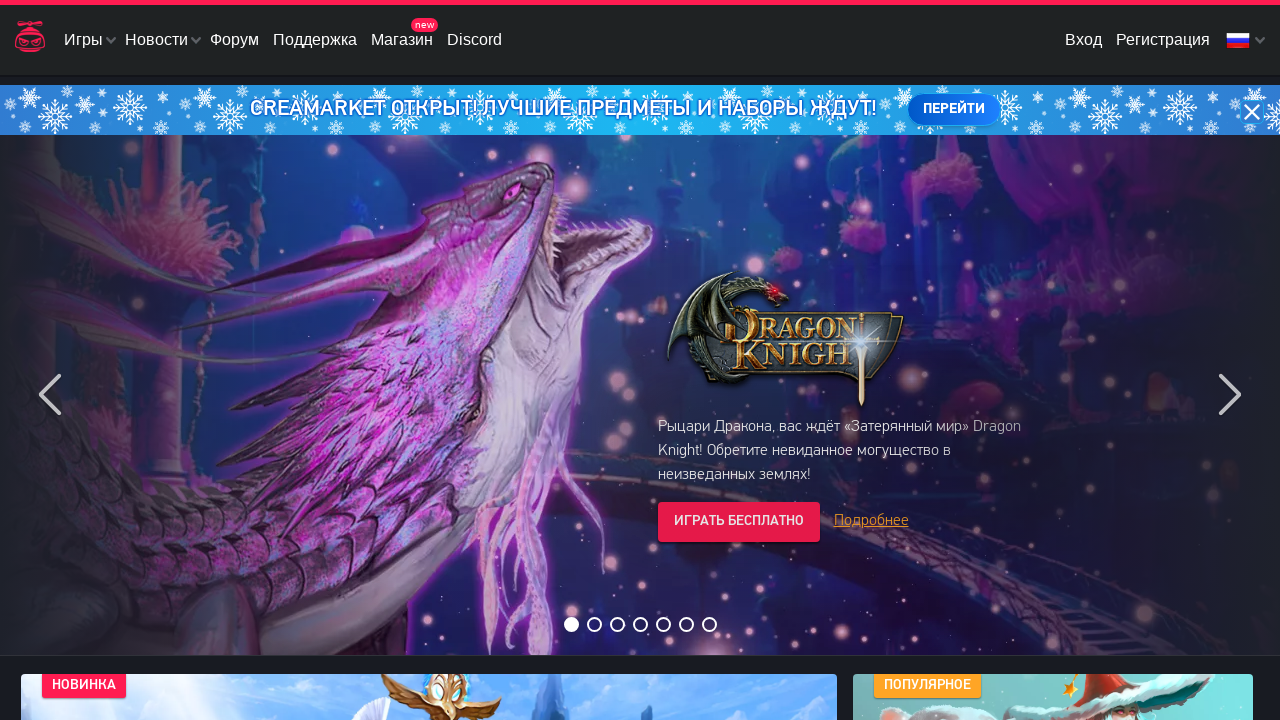

Waited for page elements to load
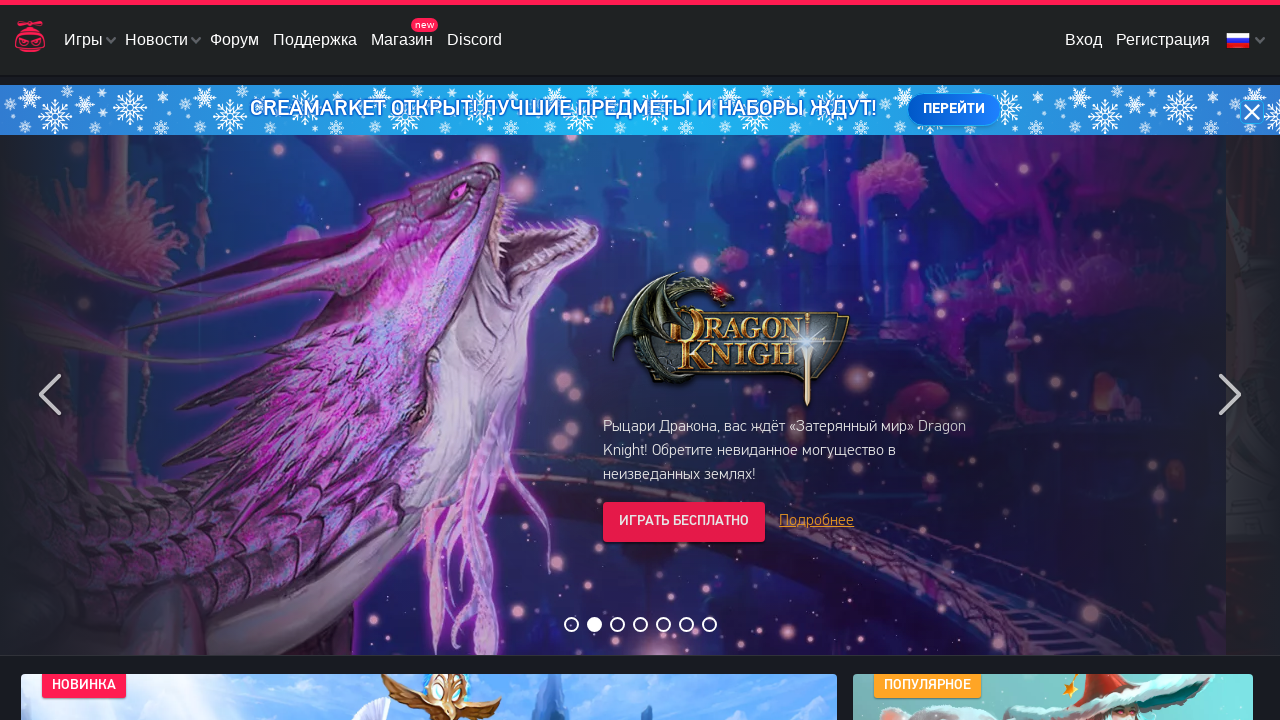

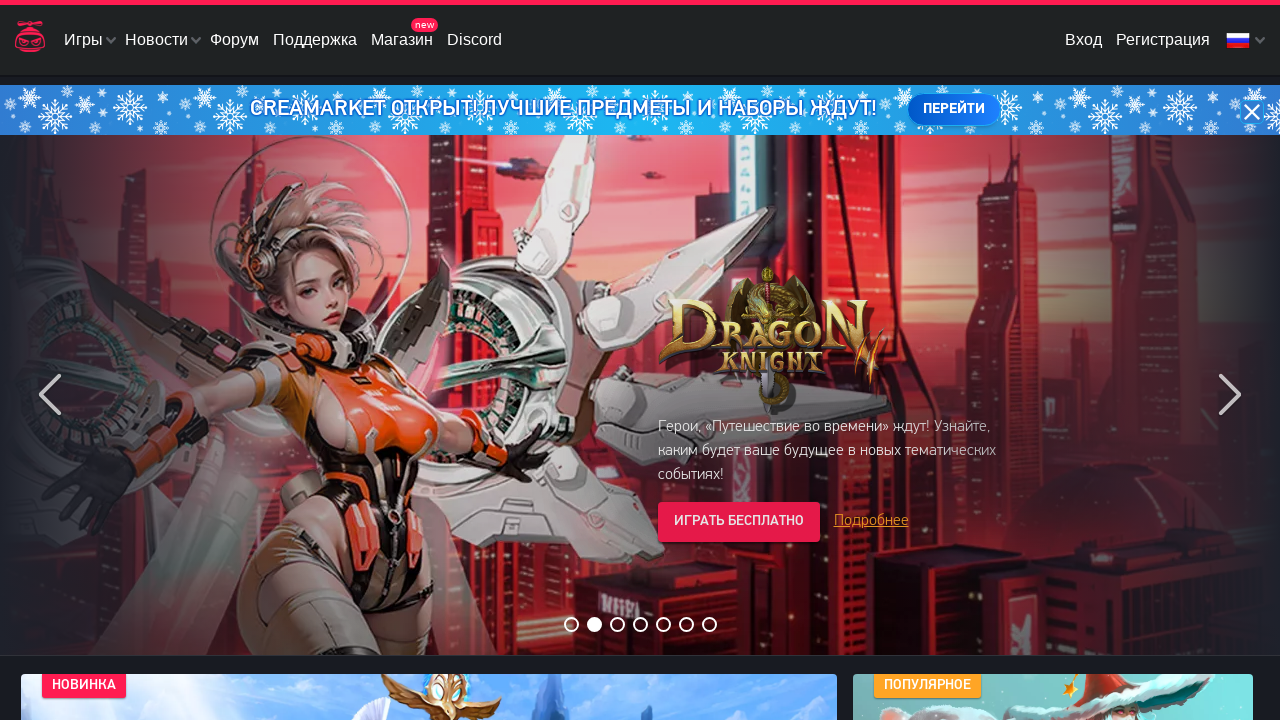